Tests lastName field validation with 10 spaces

Starting URL: https://buggy.justtestit.org/register

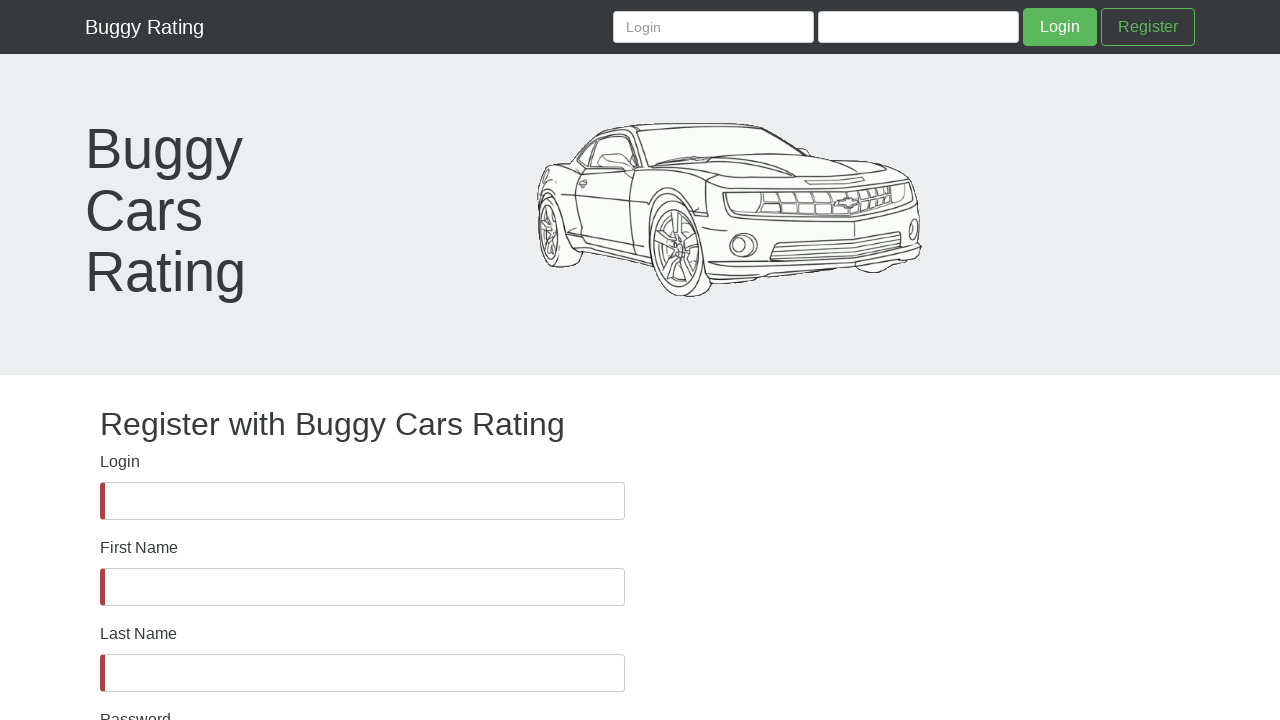

Waited for lastName field to be visible
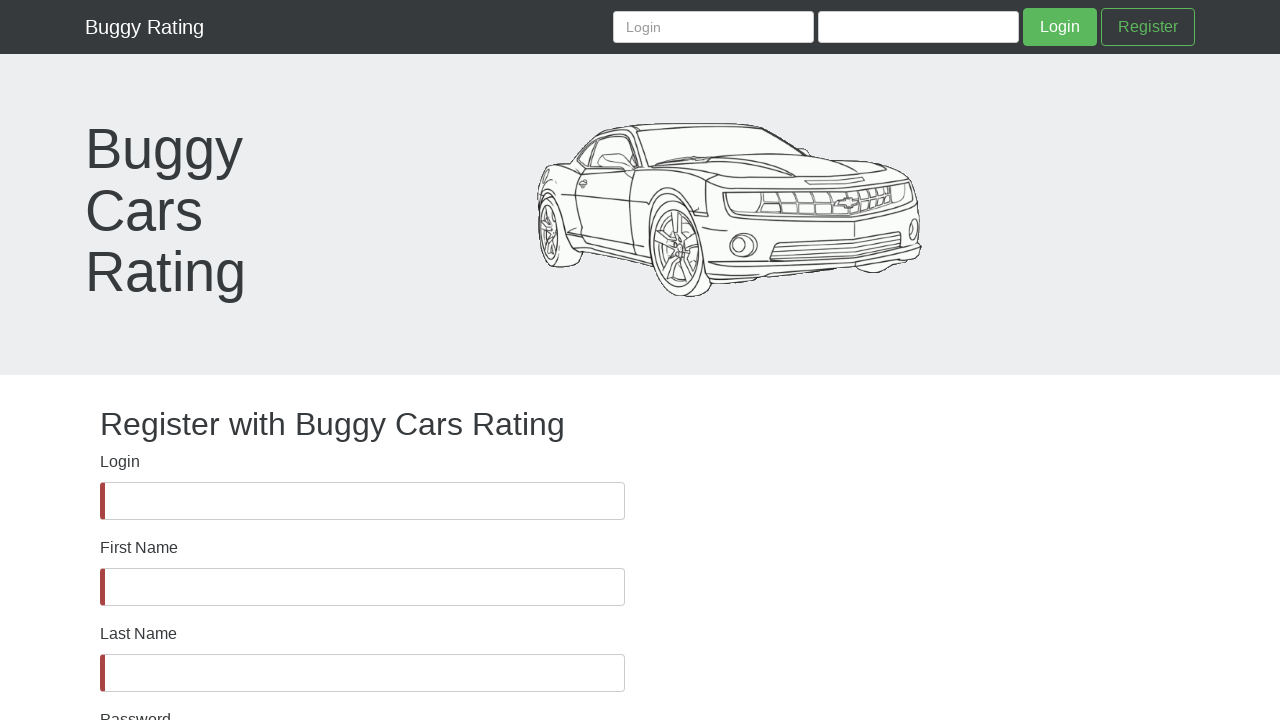

Filled lastName field with 10 spaces on #lastName
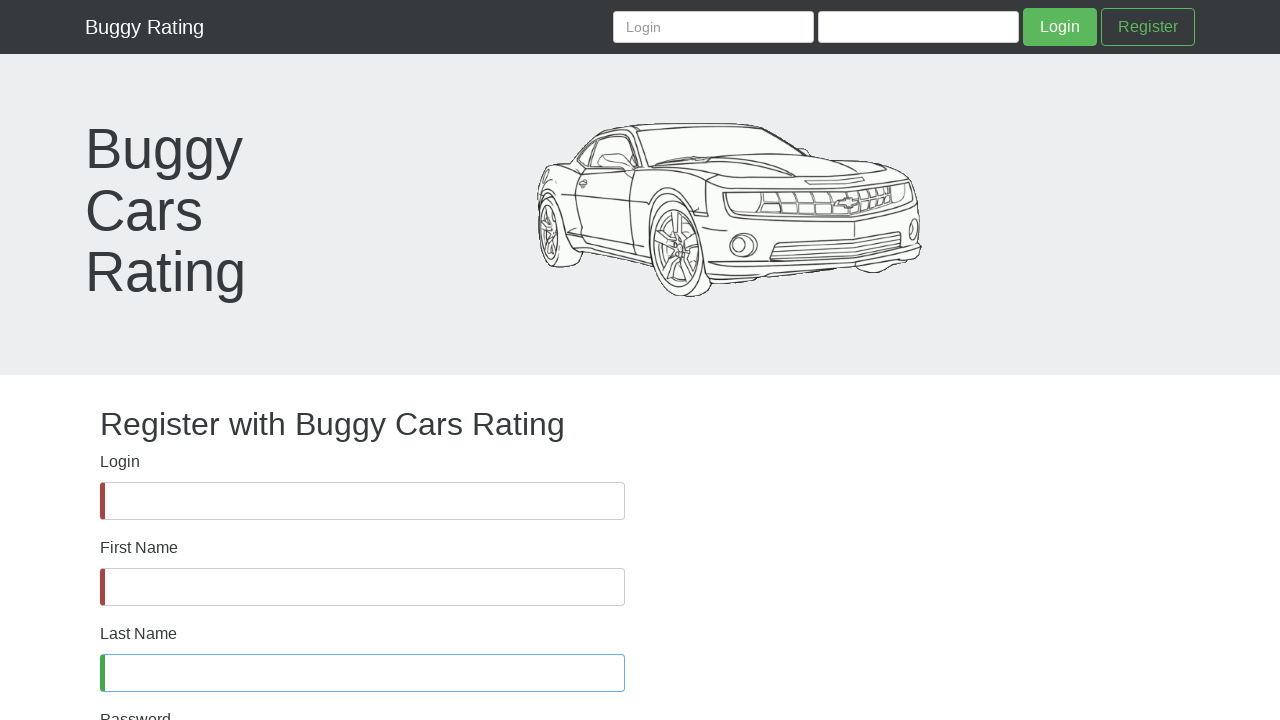

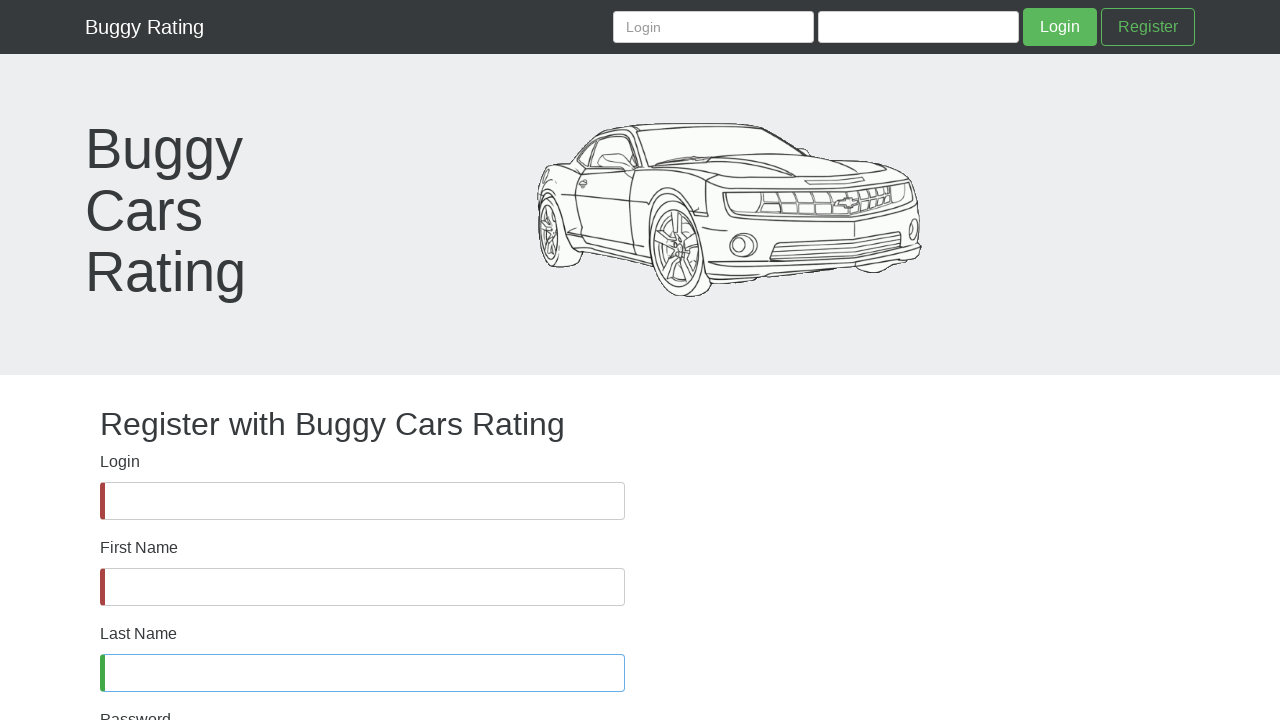